Tests clicking on the "Get started" button on the Playwright homepage and verifies navigation to the documentation intro page

Starting URL: https://playwright.dev

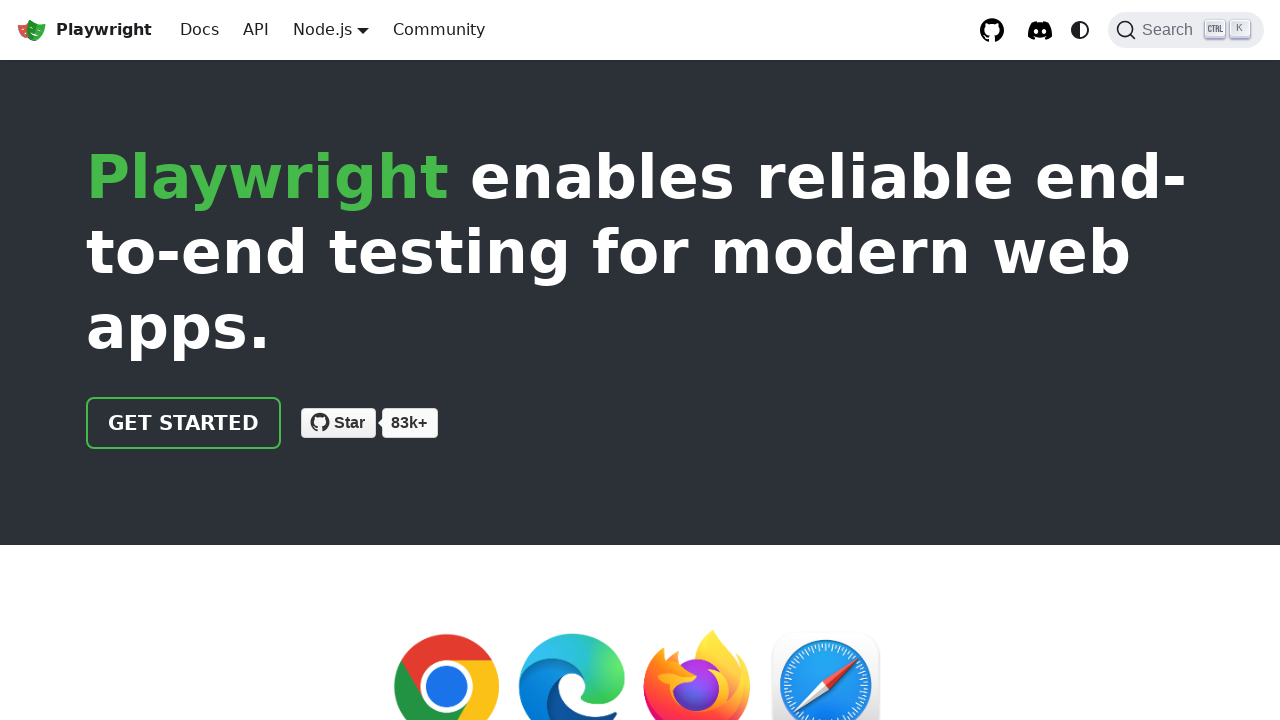

Clicked on the 'Get started' button on Playwright homepage at (184, 423) on text=Get started
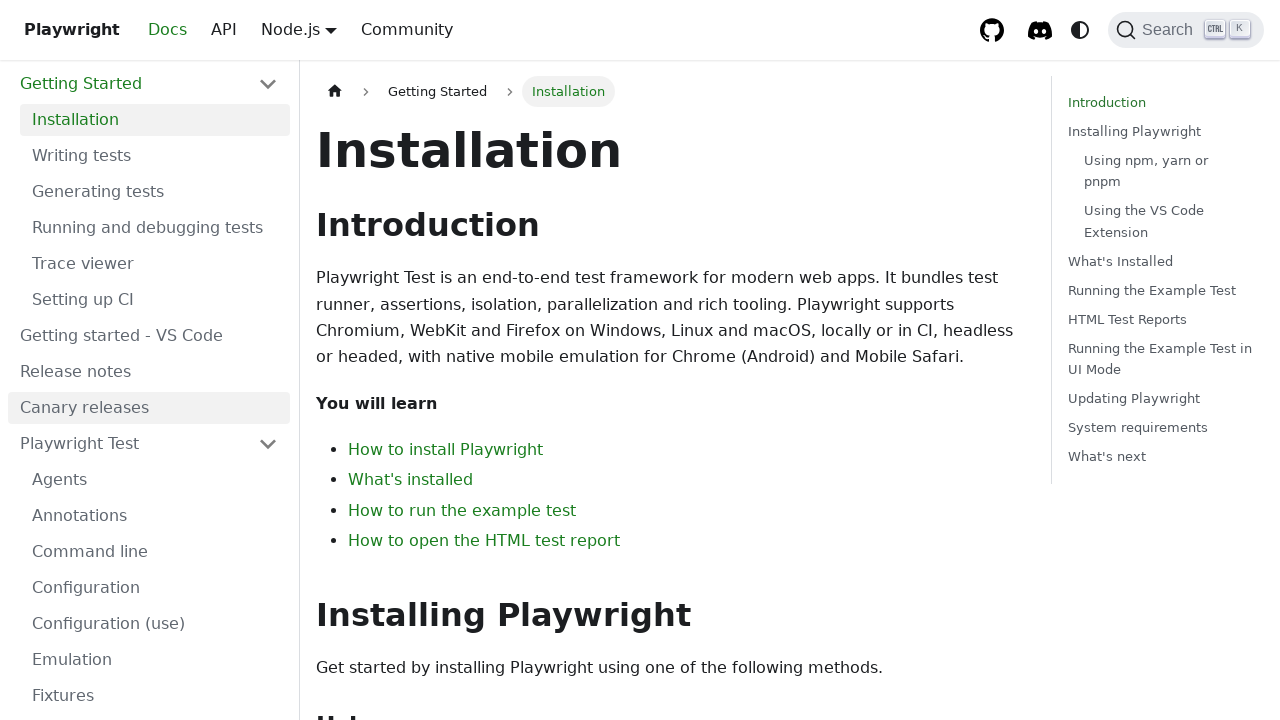

Verified navigation to documentation intro page
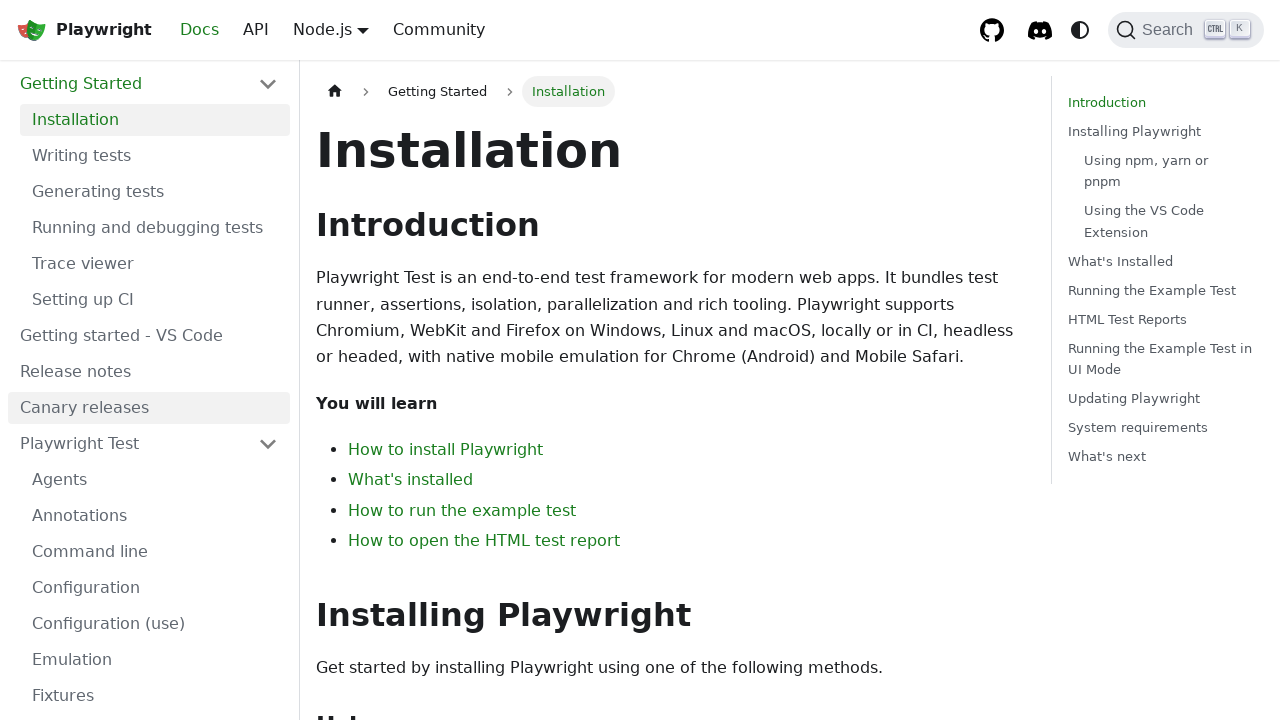

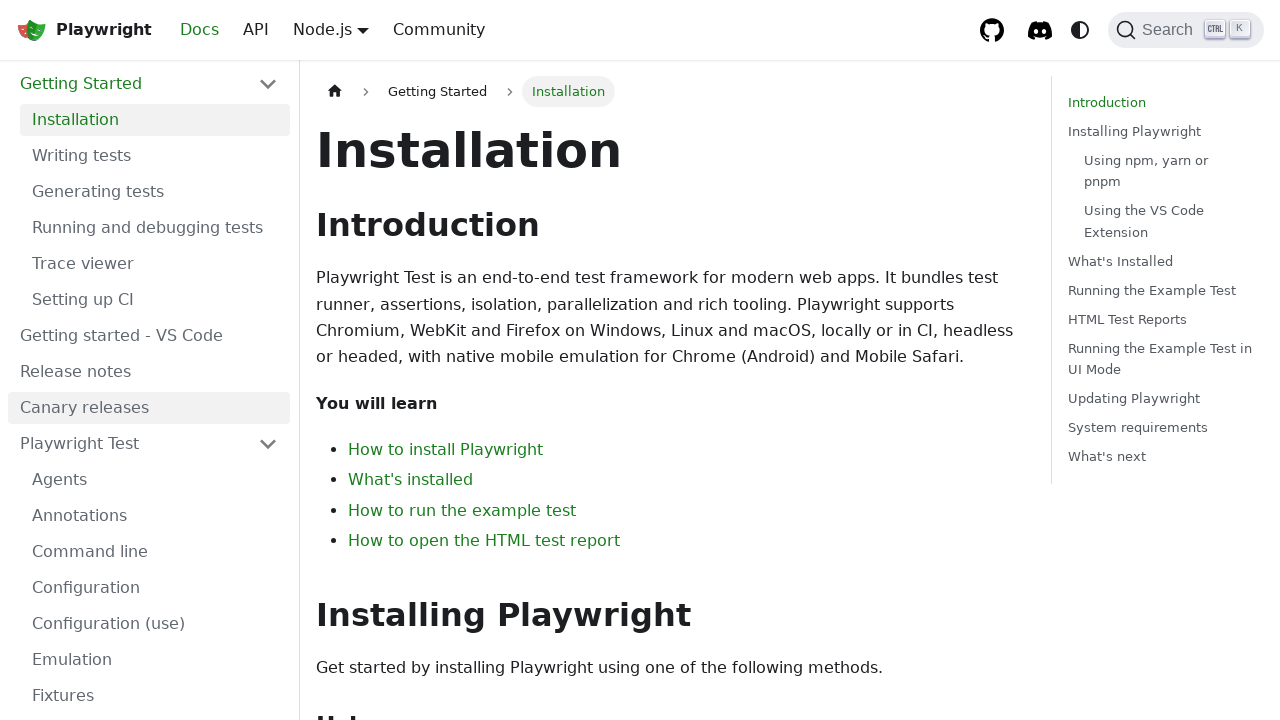